Tests navigation through broken and valid links, verifying page transitions and error pages

Starting URL: https://demoqa.com/

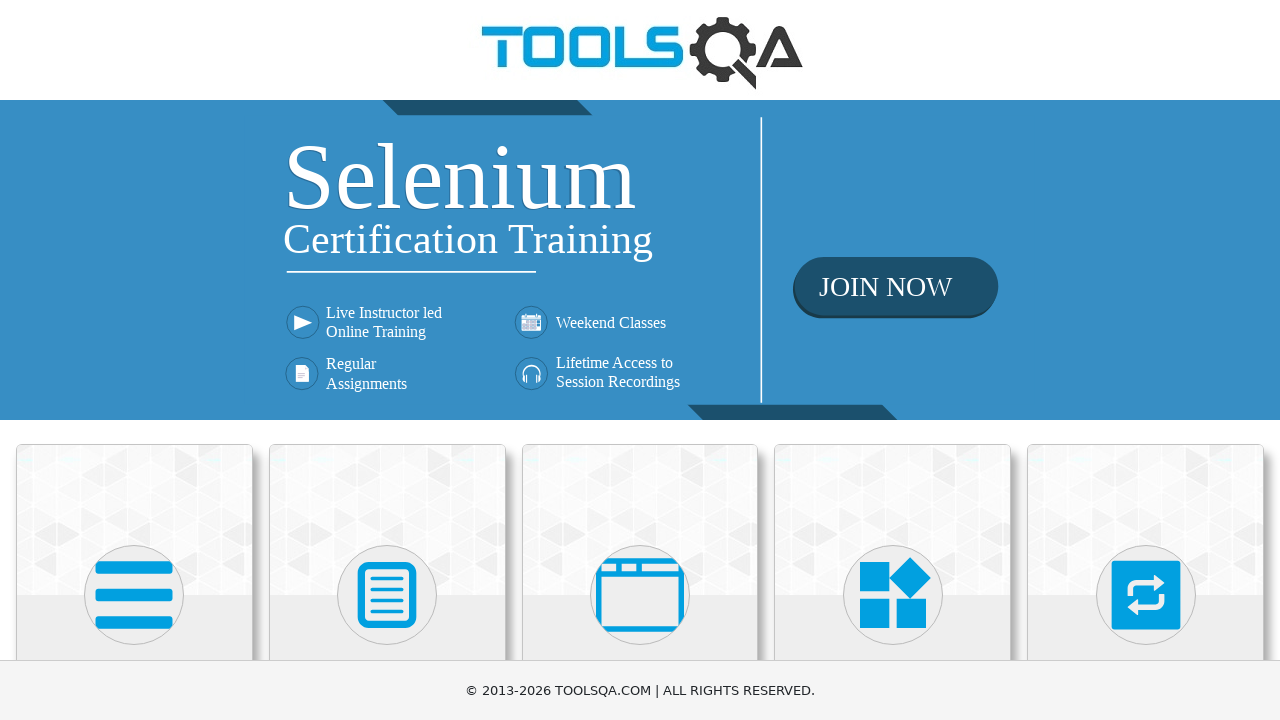

Clicked on Elements card at (134, 360) on xpath=//h5[.='Elements']
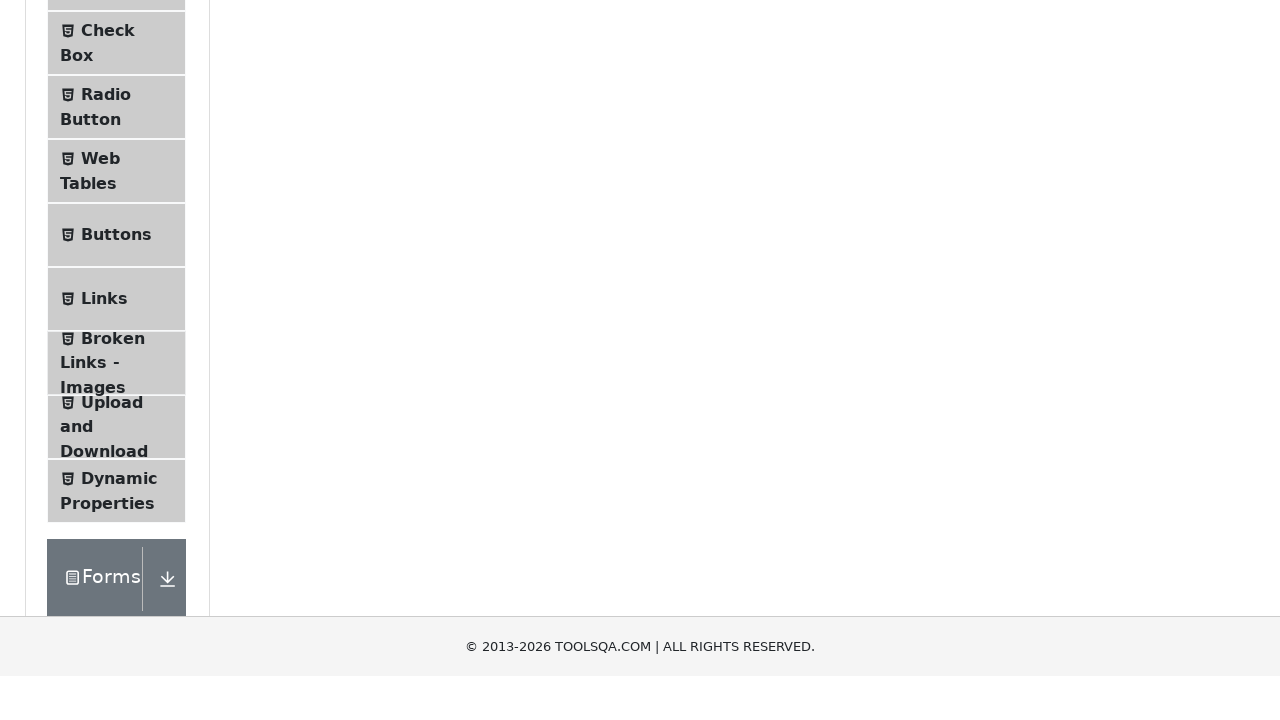

Clicked on Broken Links - Images menu item at (113, 620) on xpath=//span[.='Broken Links - Images']
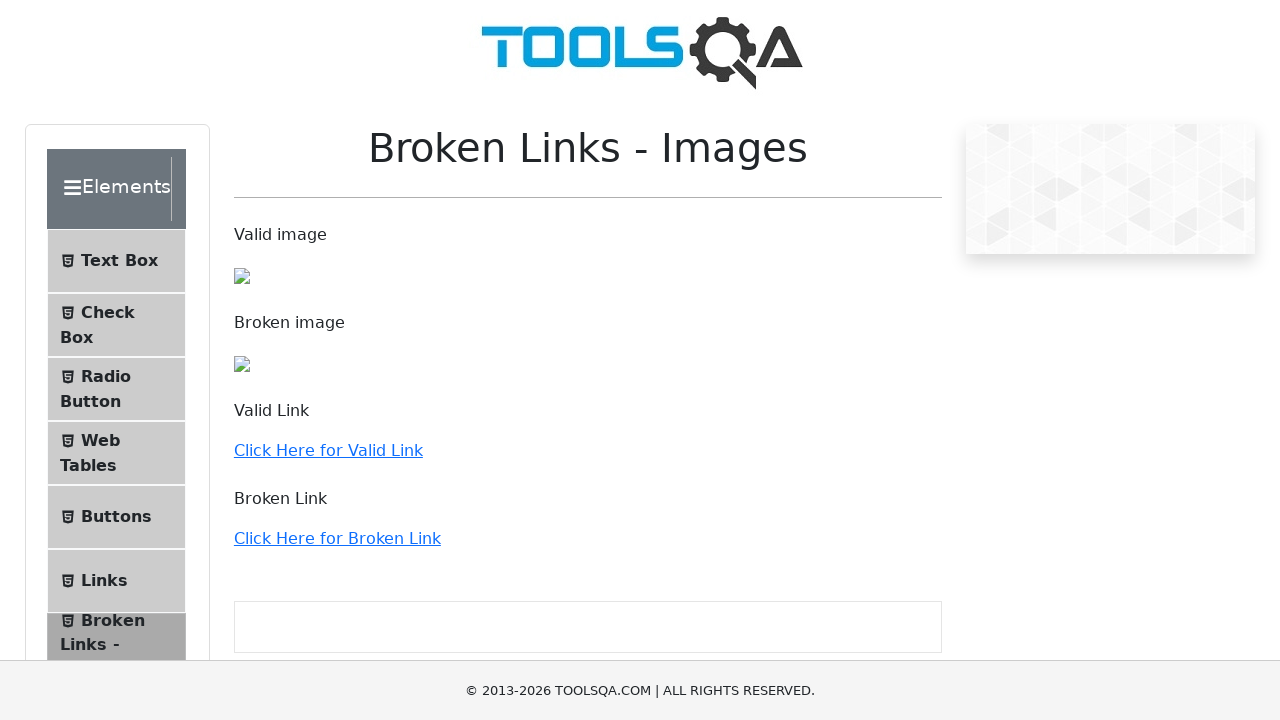

Clicked on valid link at (328, 450) on xpath=//a[.='Click Here for Valid Link']
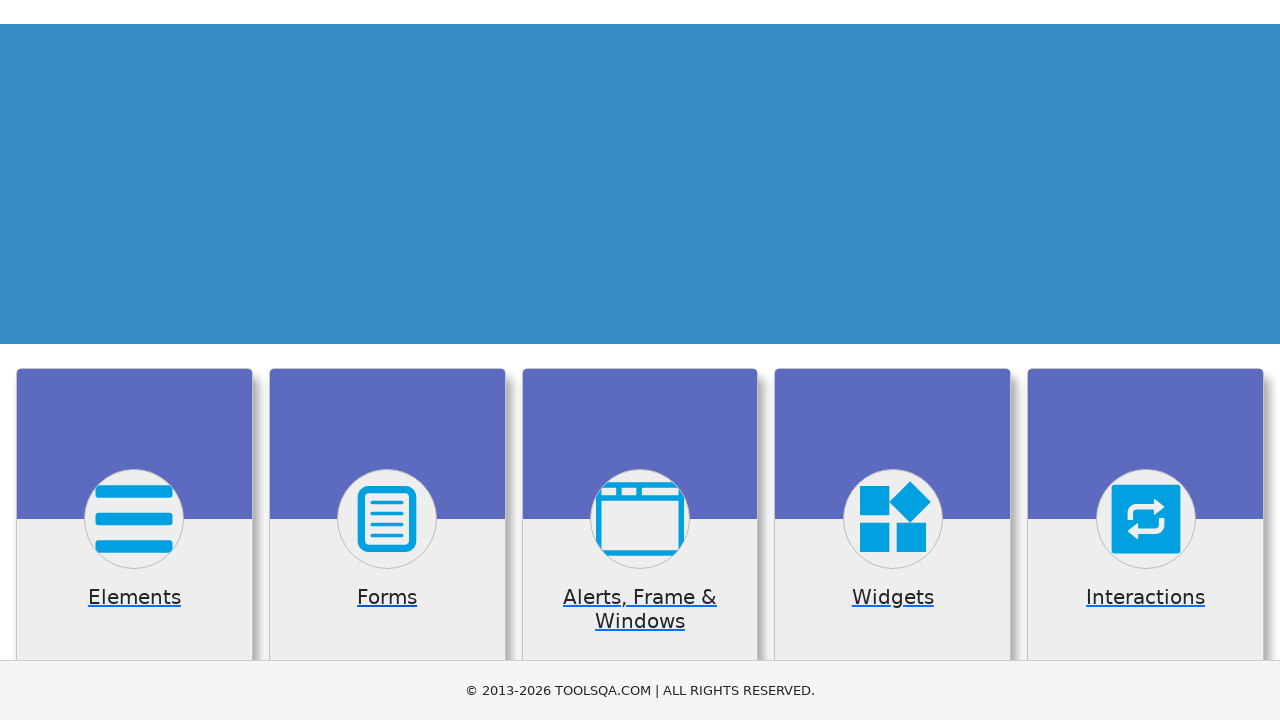

Valid link page loaded successfully
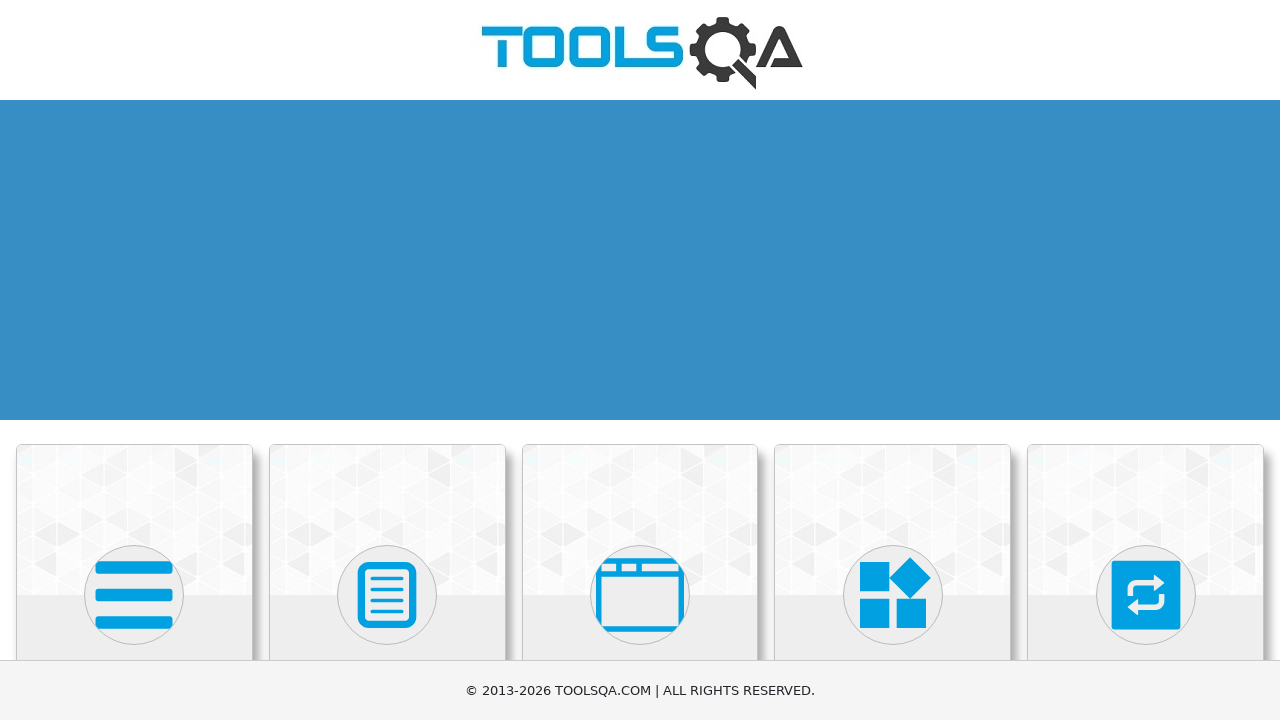

Navigated back from valid link page
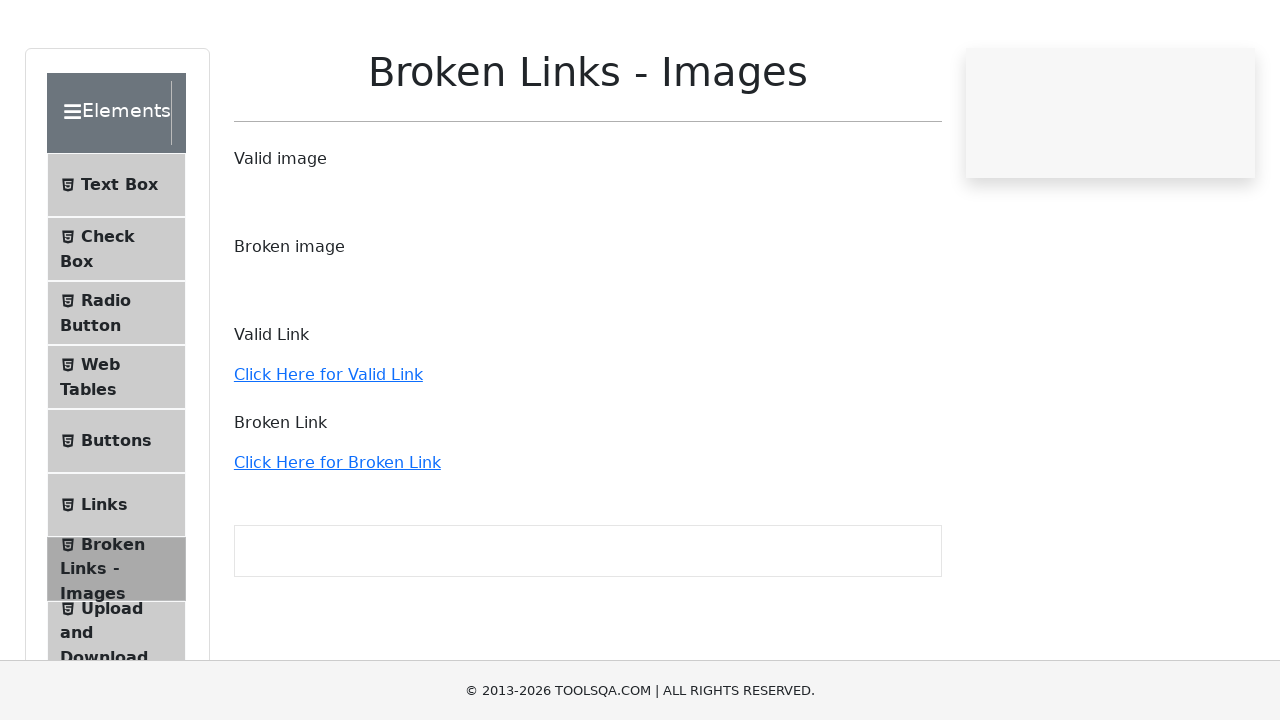

Clicked on broken link at (337, 538) on xpath=//a[.='Click Here for Broken Link']
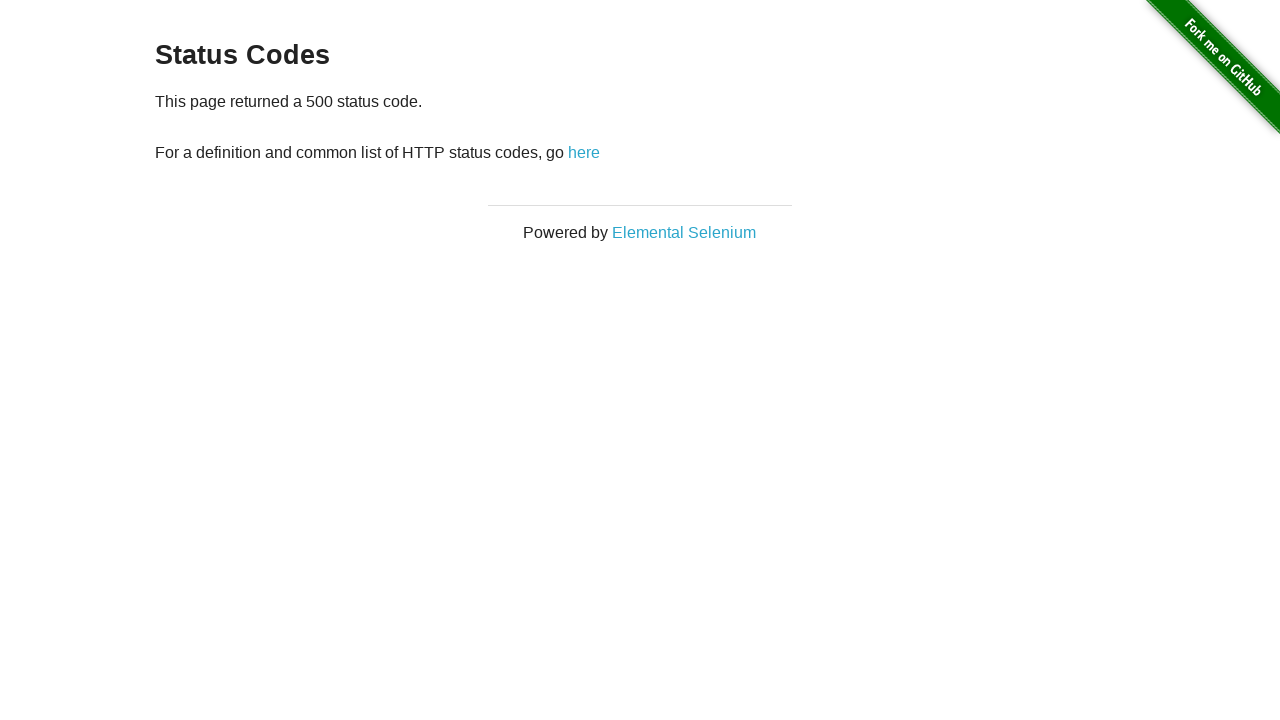

Error page displayed with h3 element visible
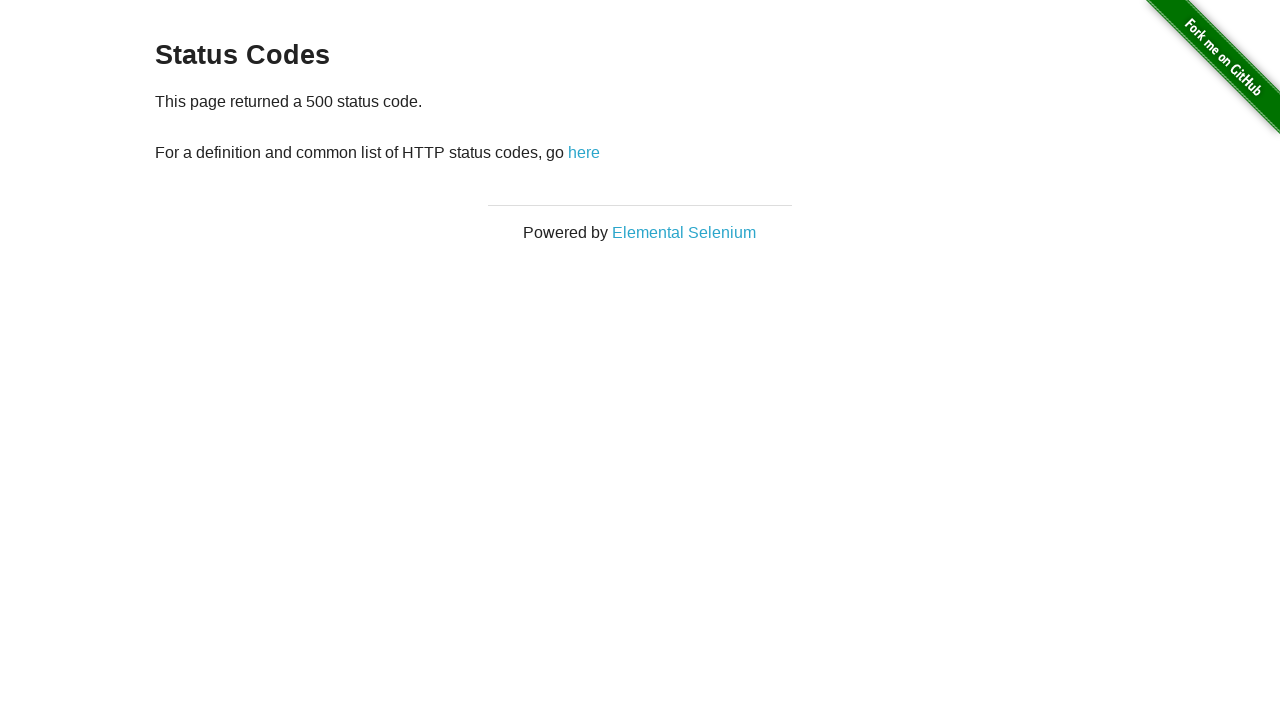

Navigated back from error page
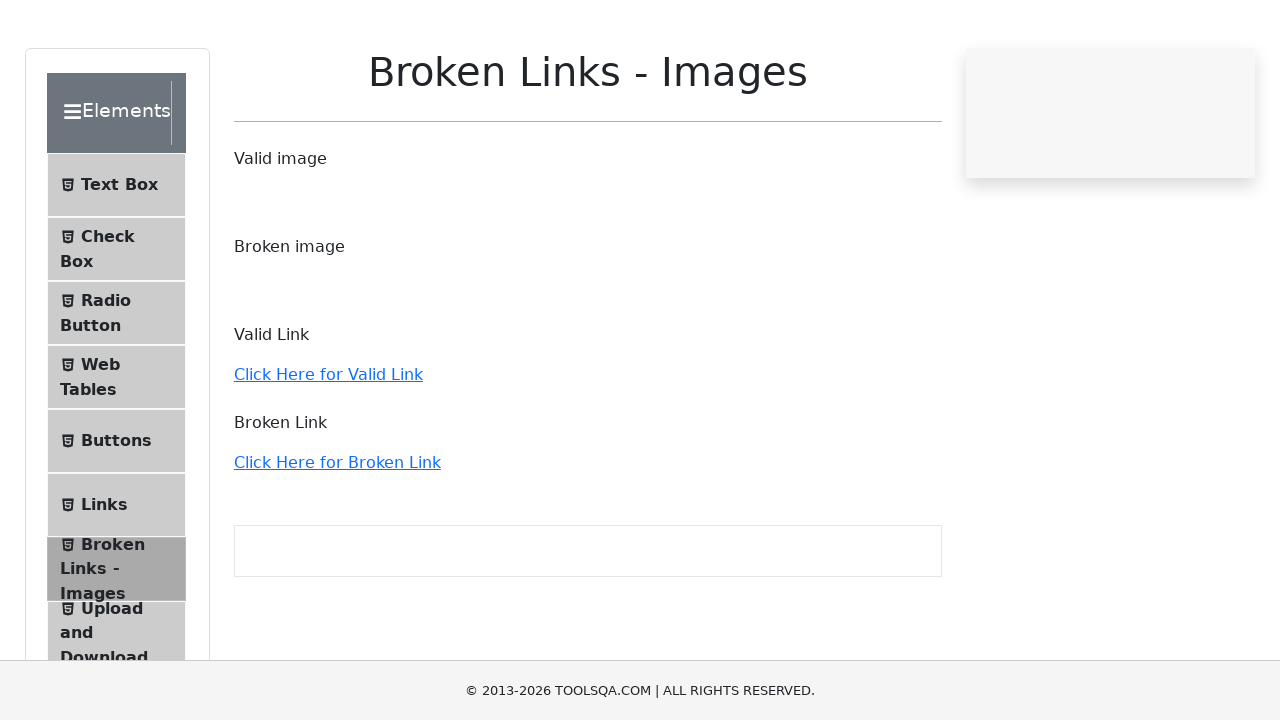

Verified broken image text is visible on page
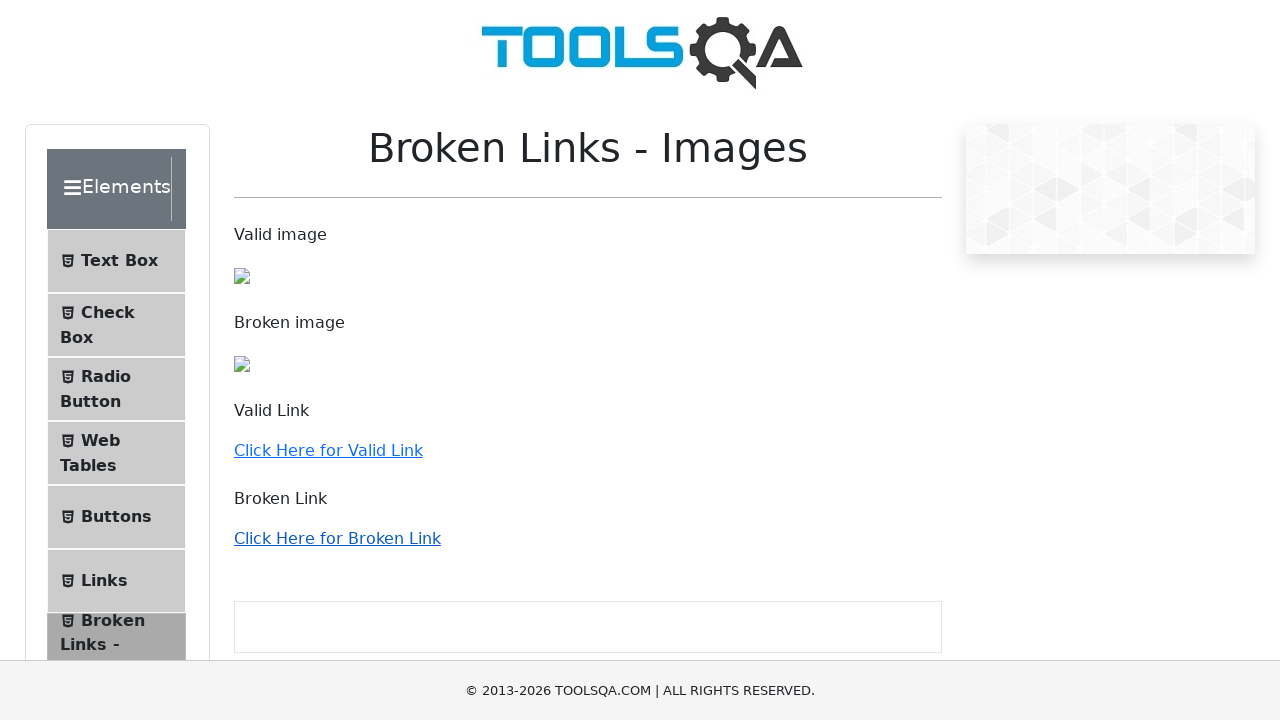

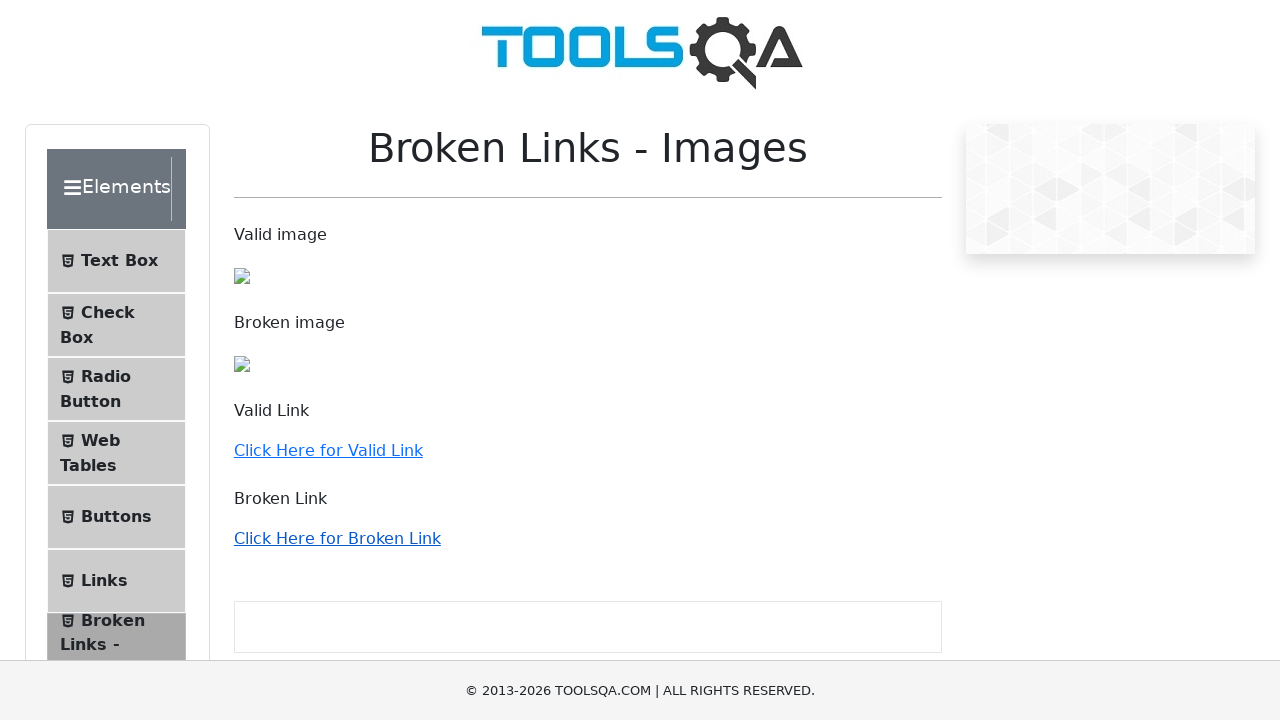